Tests that the Generate button has the correct label "Generate"

Starting URL: http://angel.net/~nic/passwd.current.html

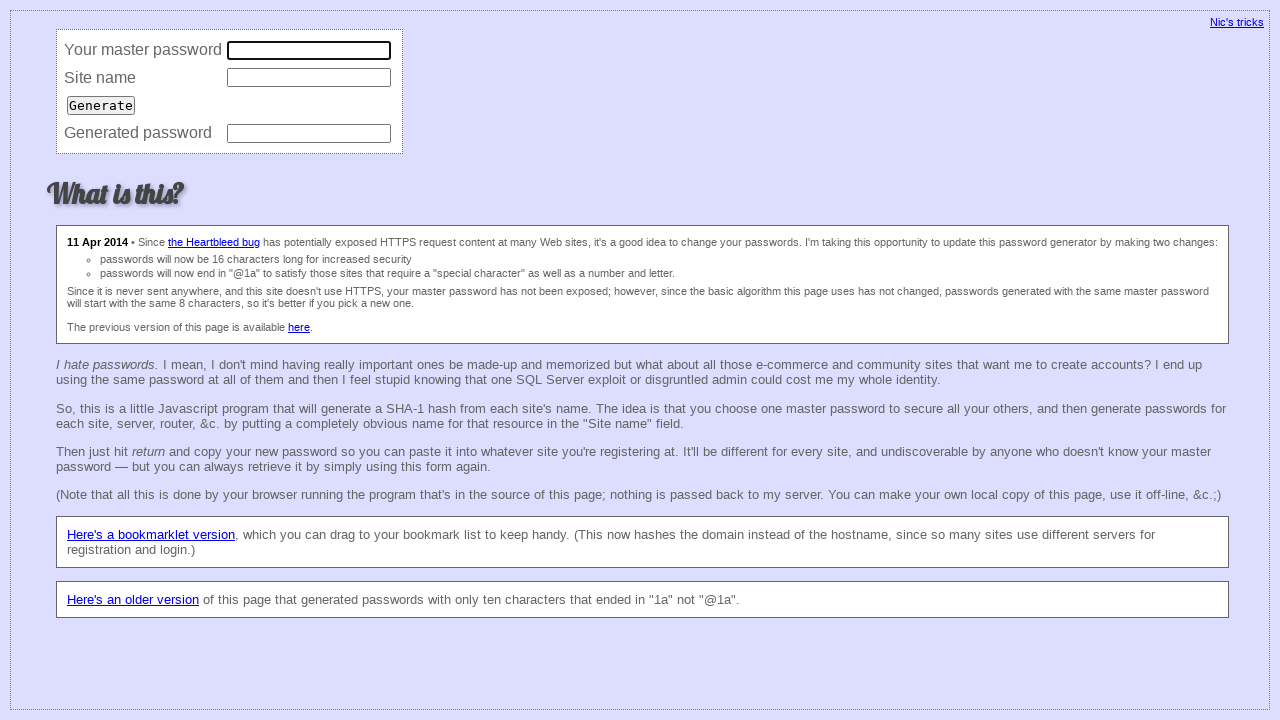

Navigated to password generator page
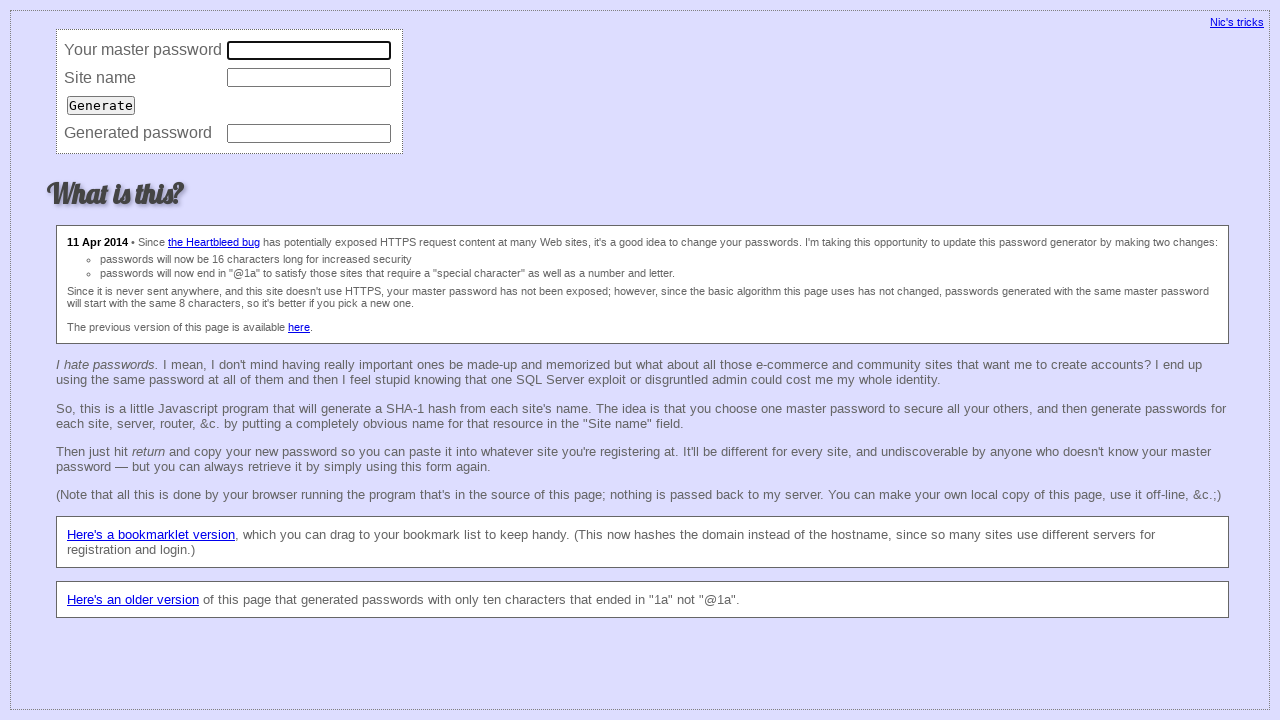

Located all input elements on the page
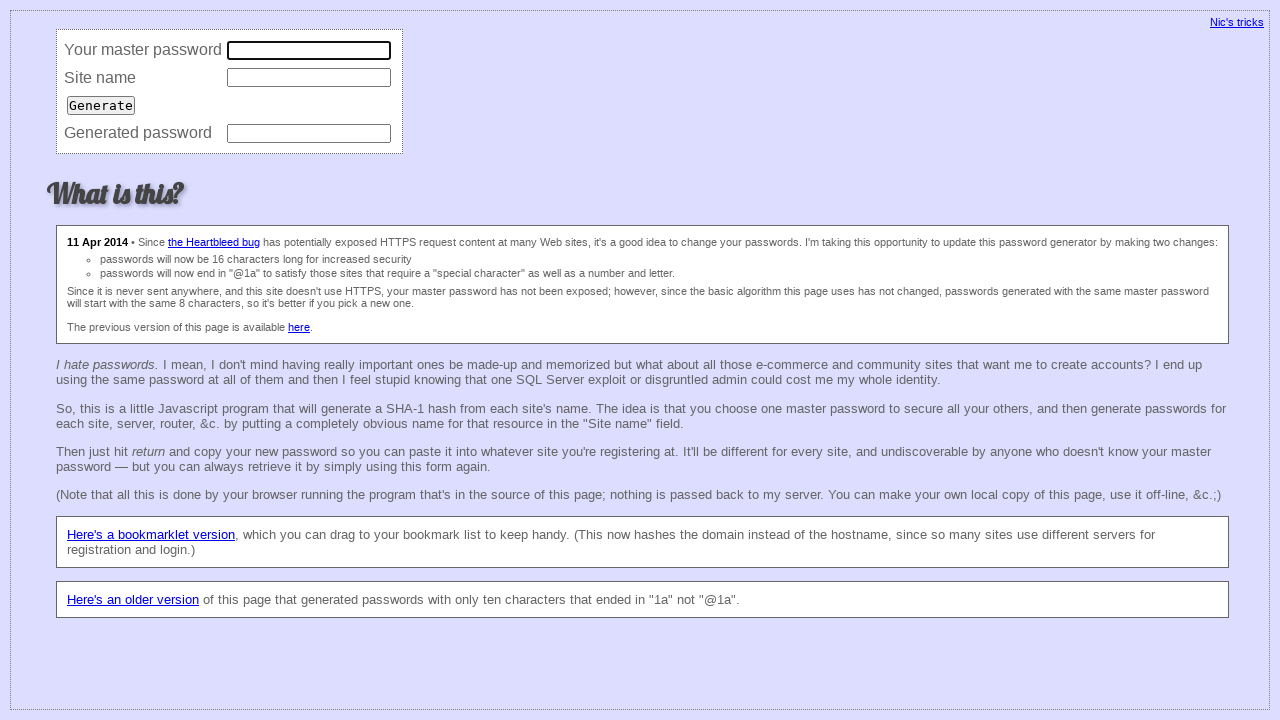

Retrieved value attribute from 3rd input element (Generate button)
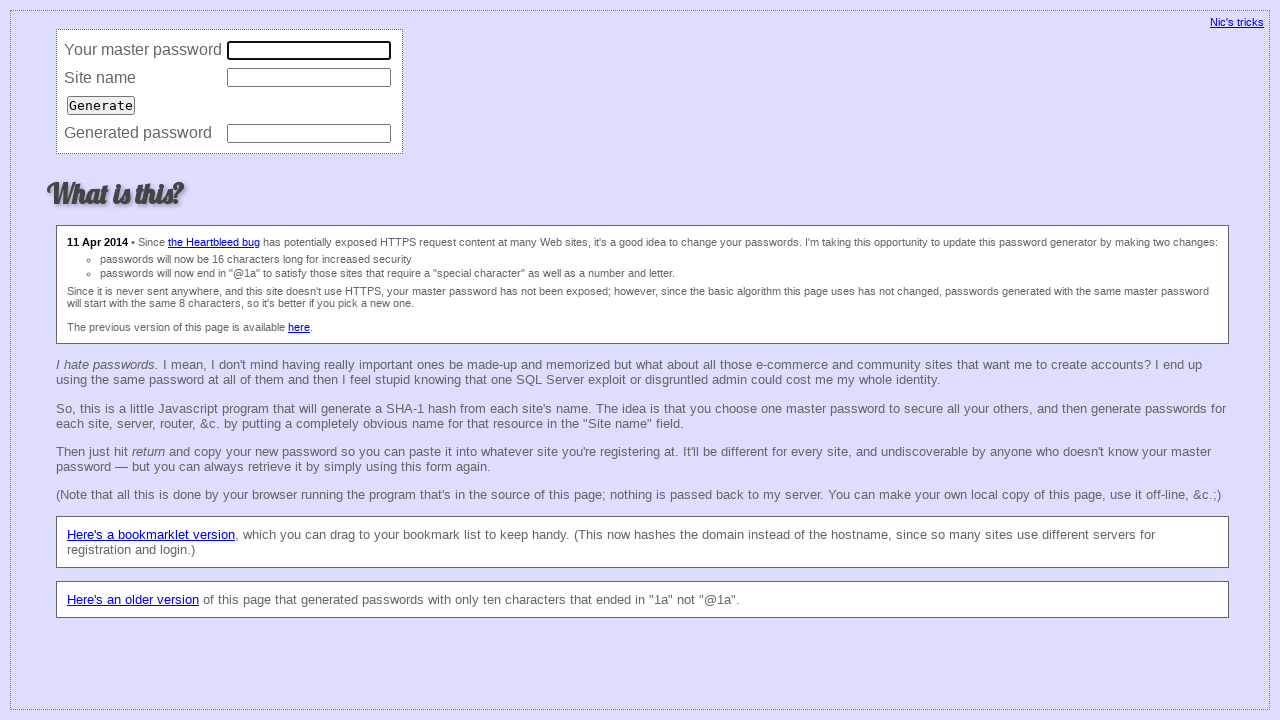

Verified Generate button has correct label 'Generate'
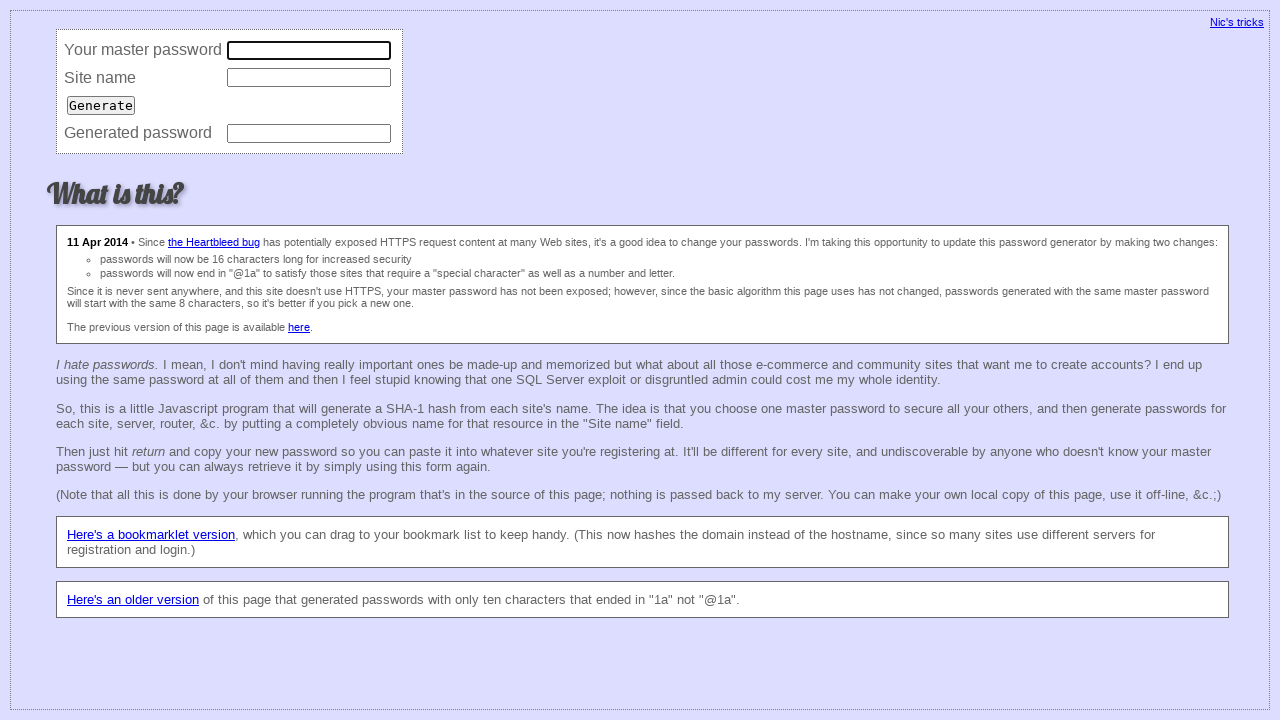

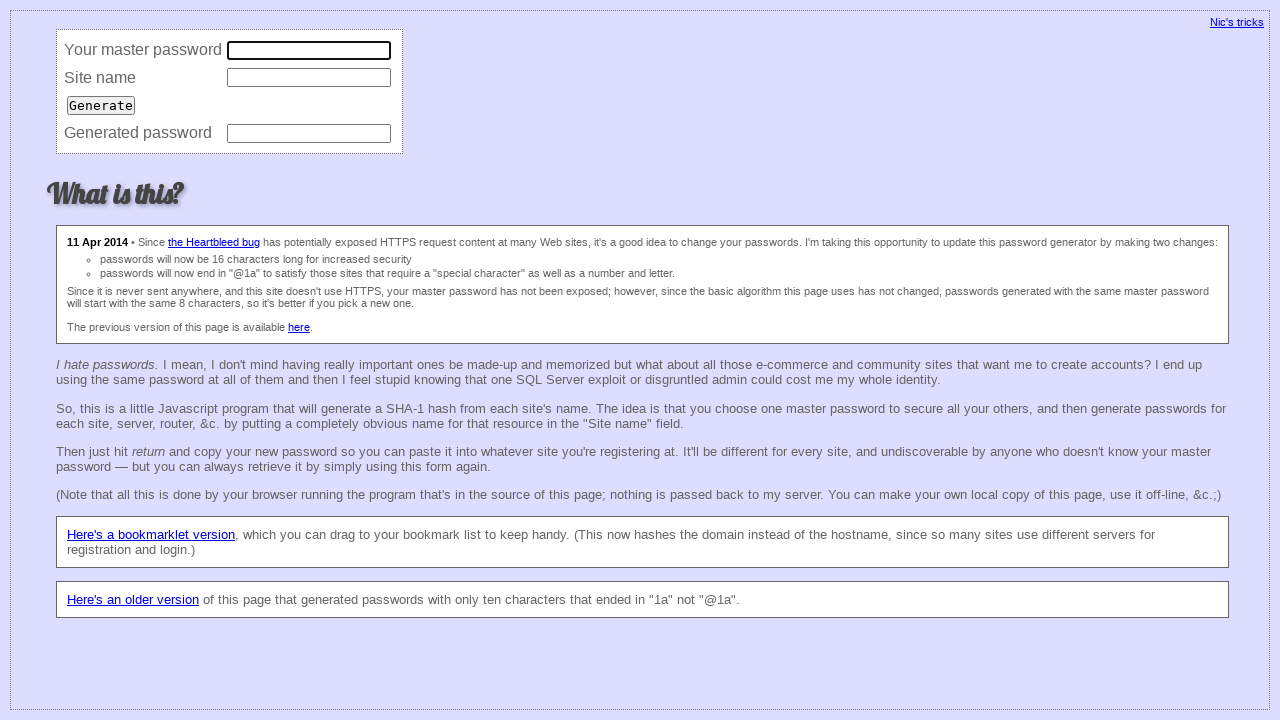